Tests submitting a contact message with a numeric name value and verifies the response

Starting URL: https://www.demoblaze.com/index.html

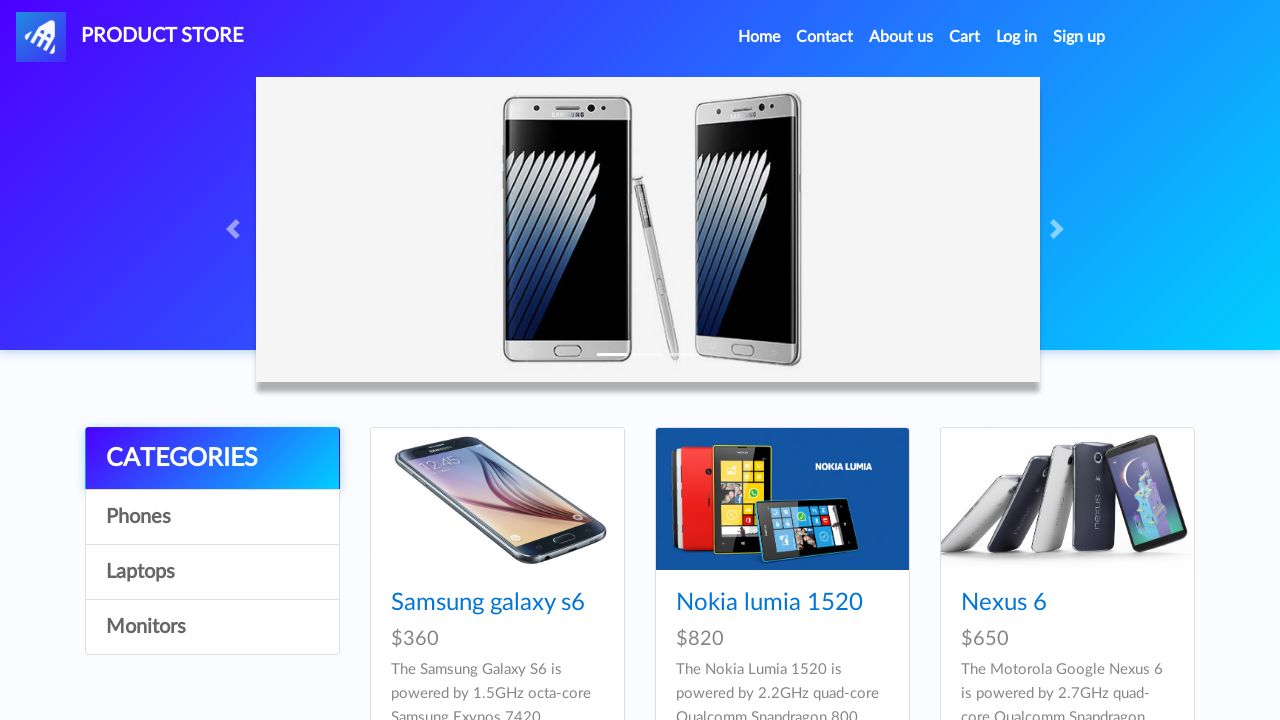

Clicked Contact link to open contact modal at (825, 37) on a[data-target='#exampleModal']
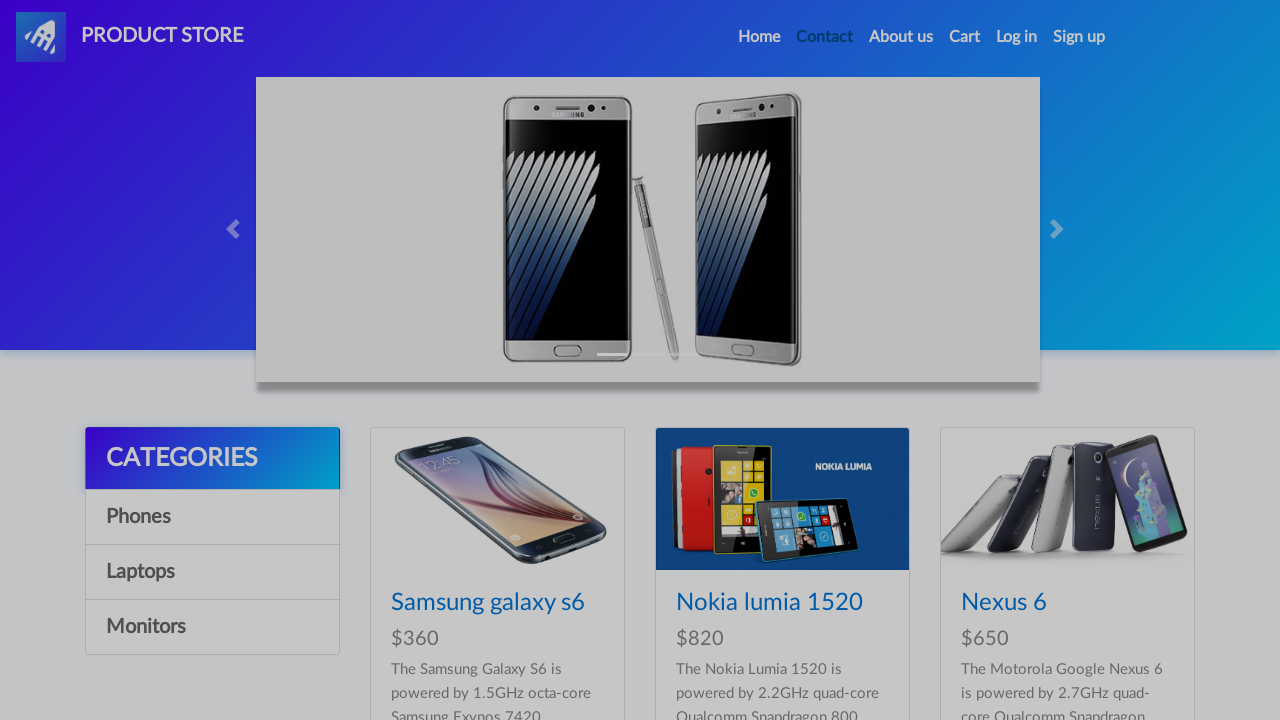

Contact modal appeared and is visible
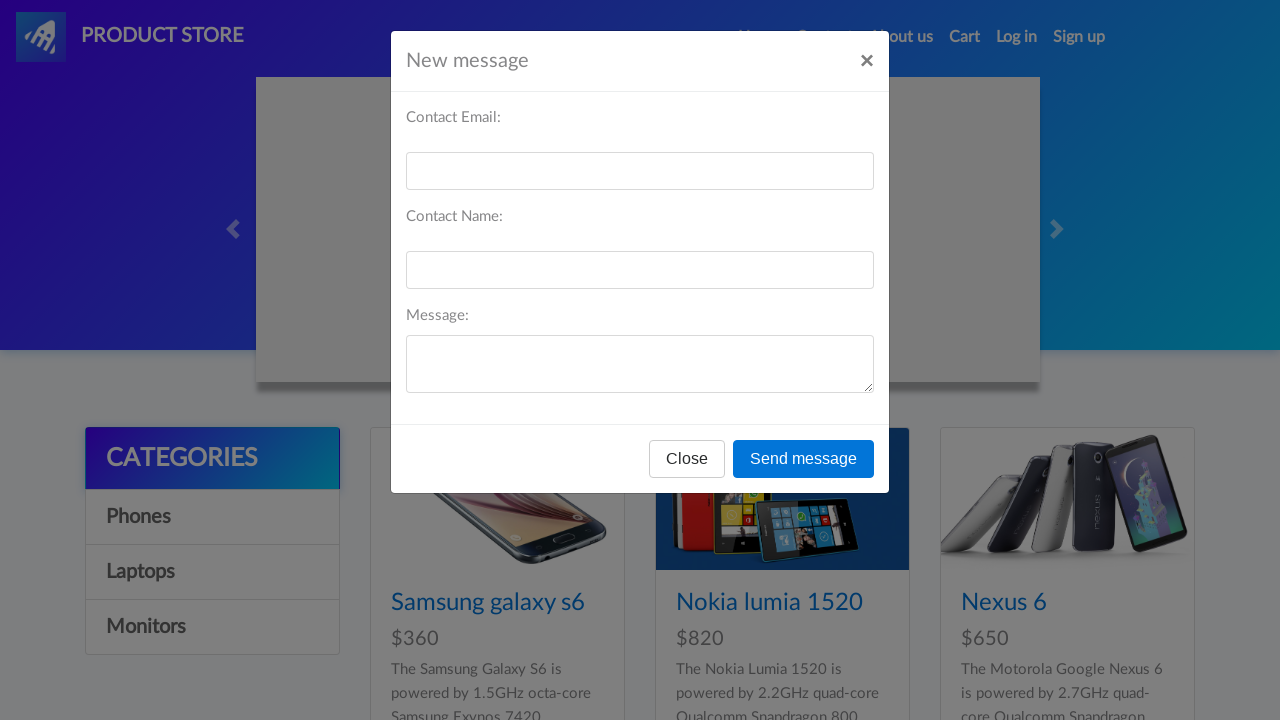

Filled contact email field with 'Jhon237@gmail.com' on #recipient-email
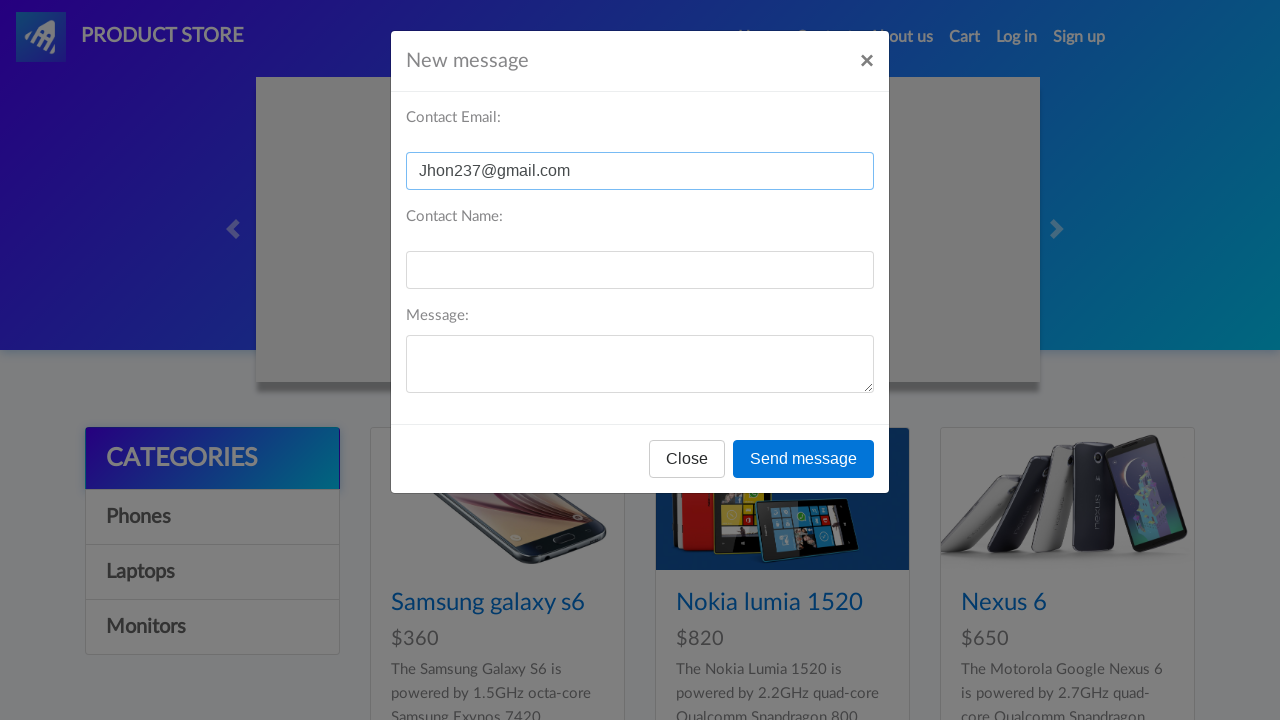

Filled contact name field with invalid numeric value '24324' on #recipient-name
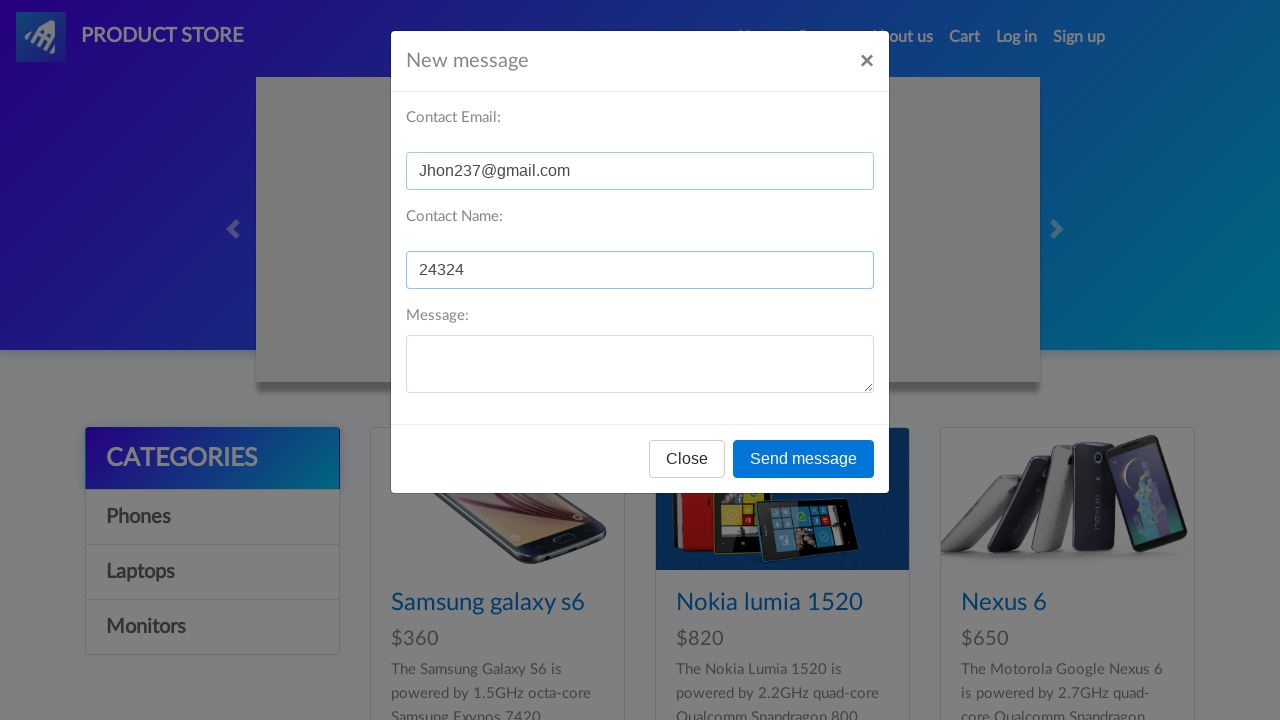

Filled message text field with contact message on #message-text
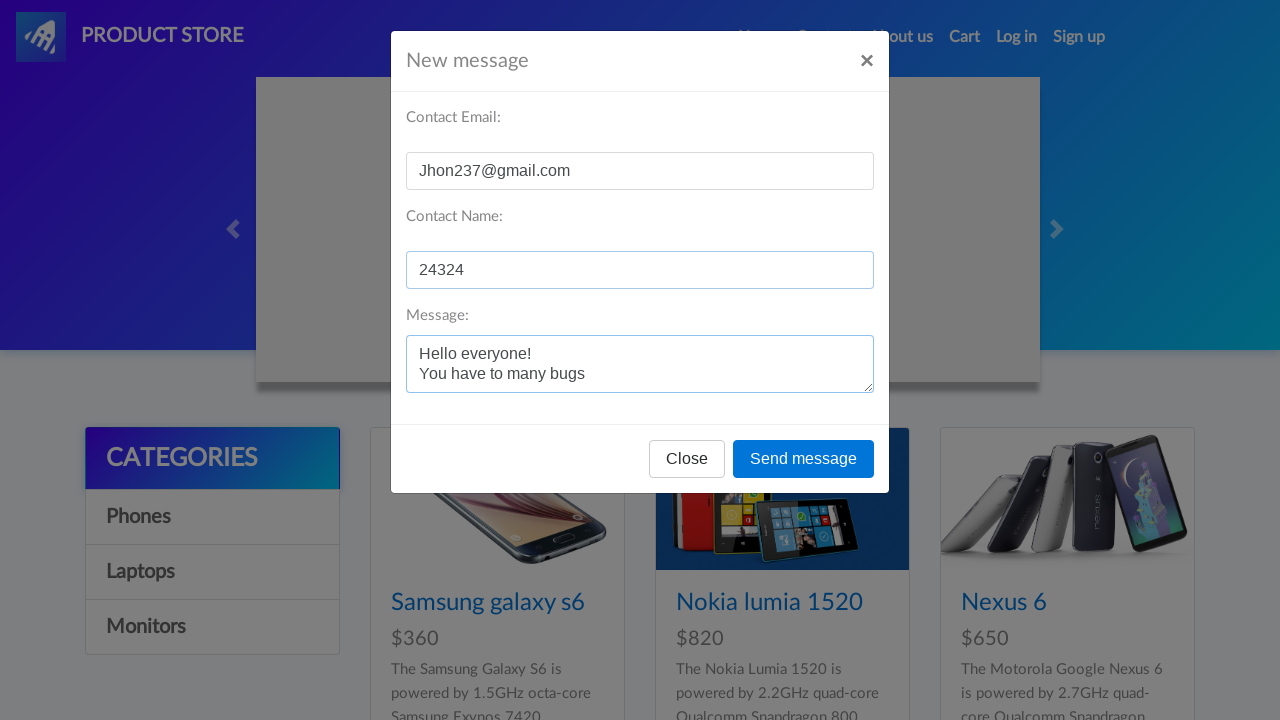

Clicked send message button to submit contact form at (804, 459) on button[onclick='send()']
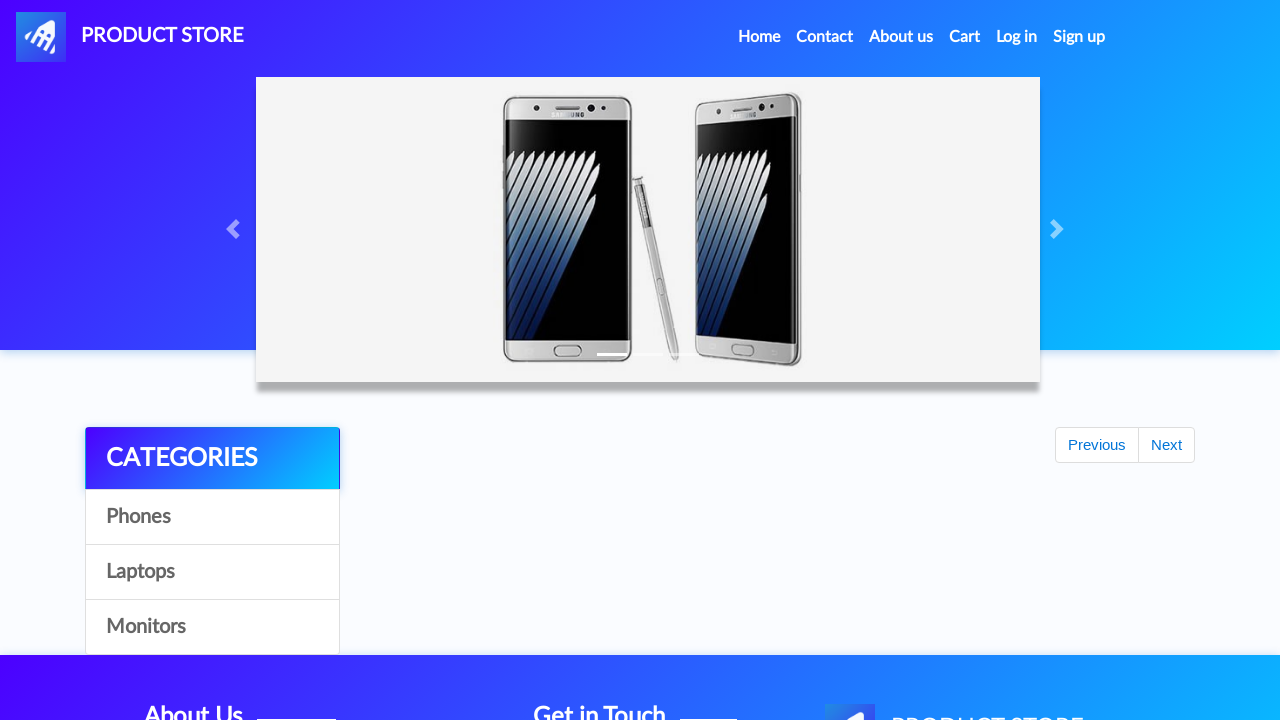

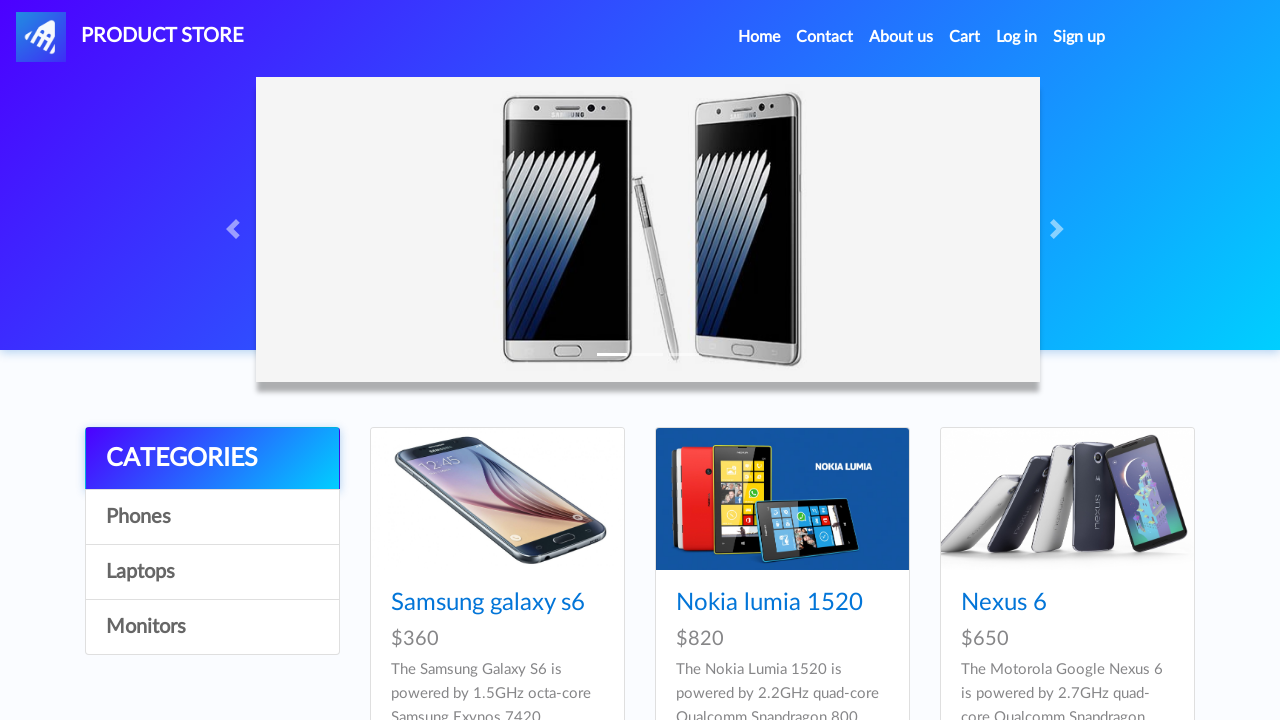